Tests infinite scroll functionality by scrolling to the footer element multiple times and waiting for new paragraphs to load after each scroll

Starting URL: https://bonigarcia.dev/selenium-webdriver-java/infinite-scroll.html

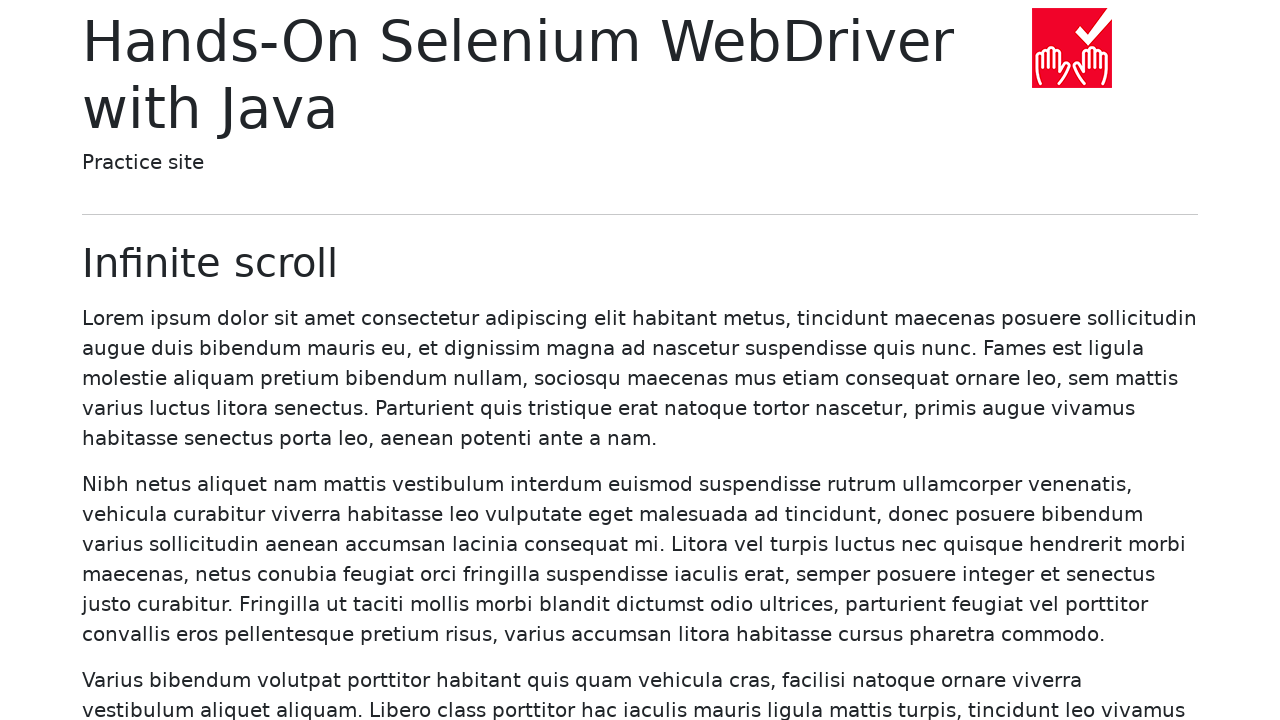

Navigated to infinite scroll test page
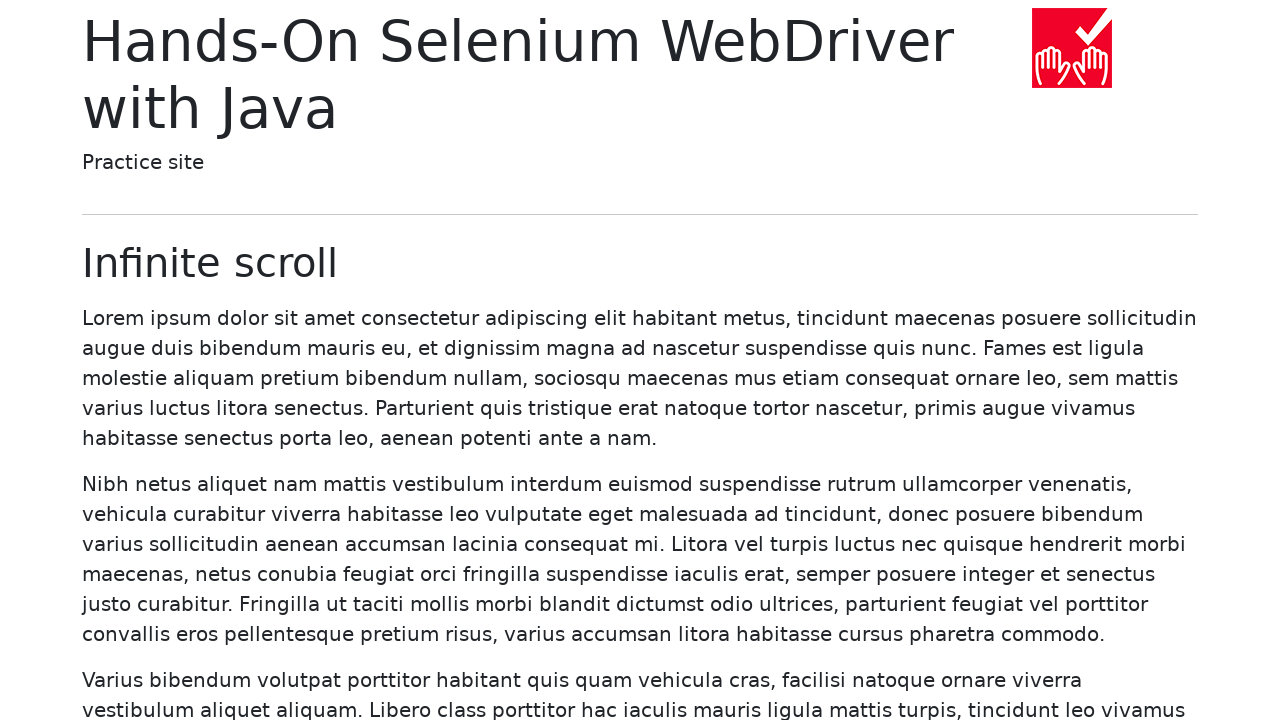

Waited for more paragraphs to load (iteration 1)
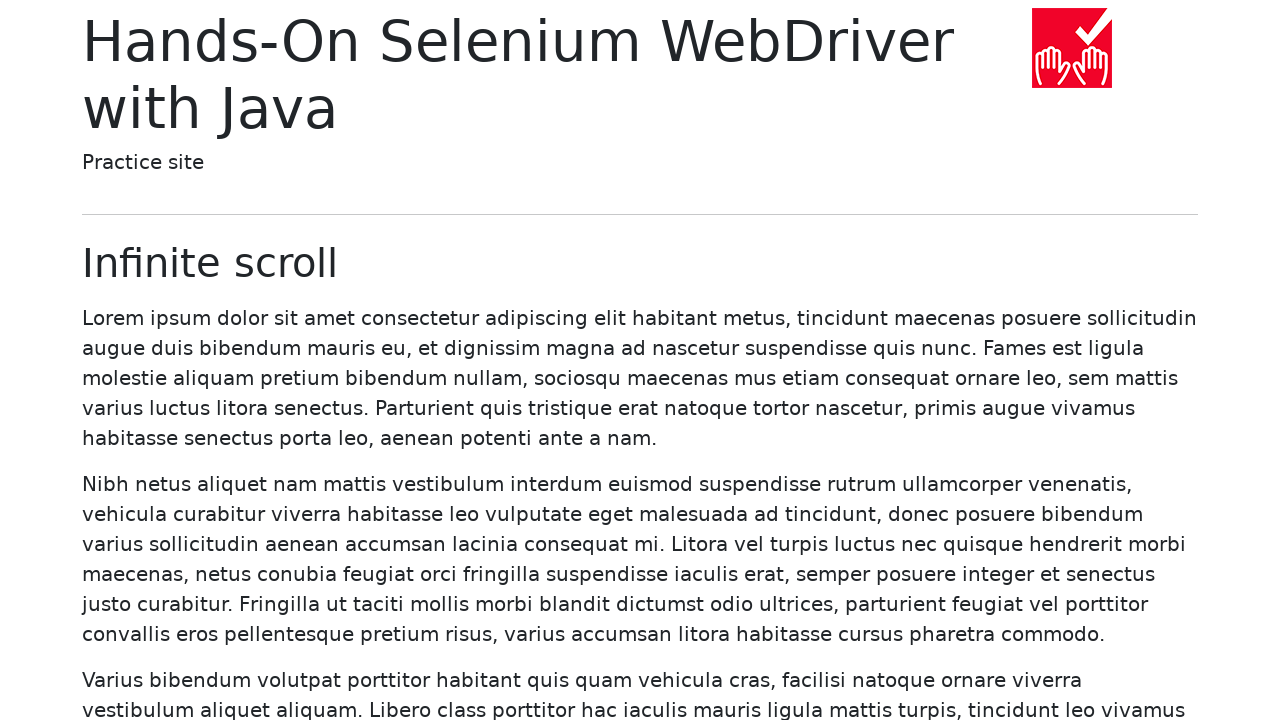

Counted 20 paragraphs on page
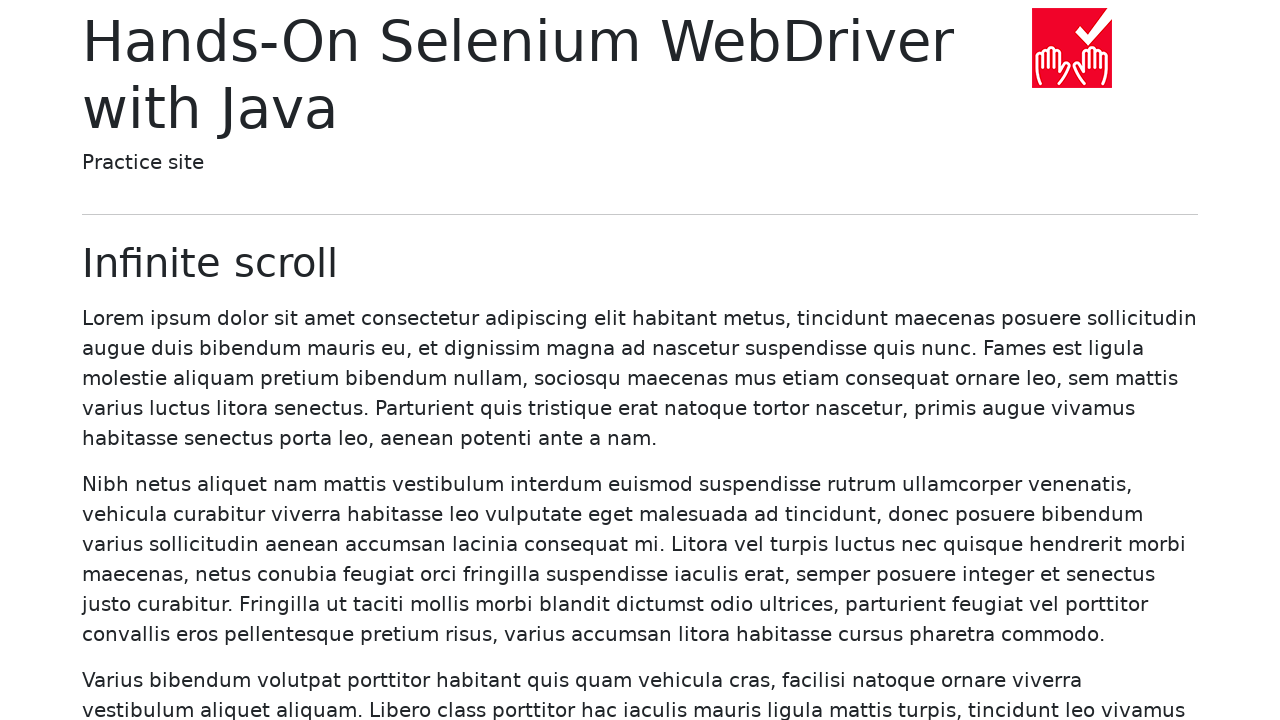

Scrolled footer into view (iteration 1)
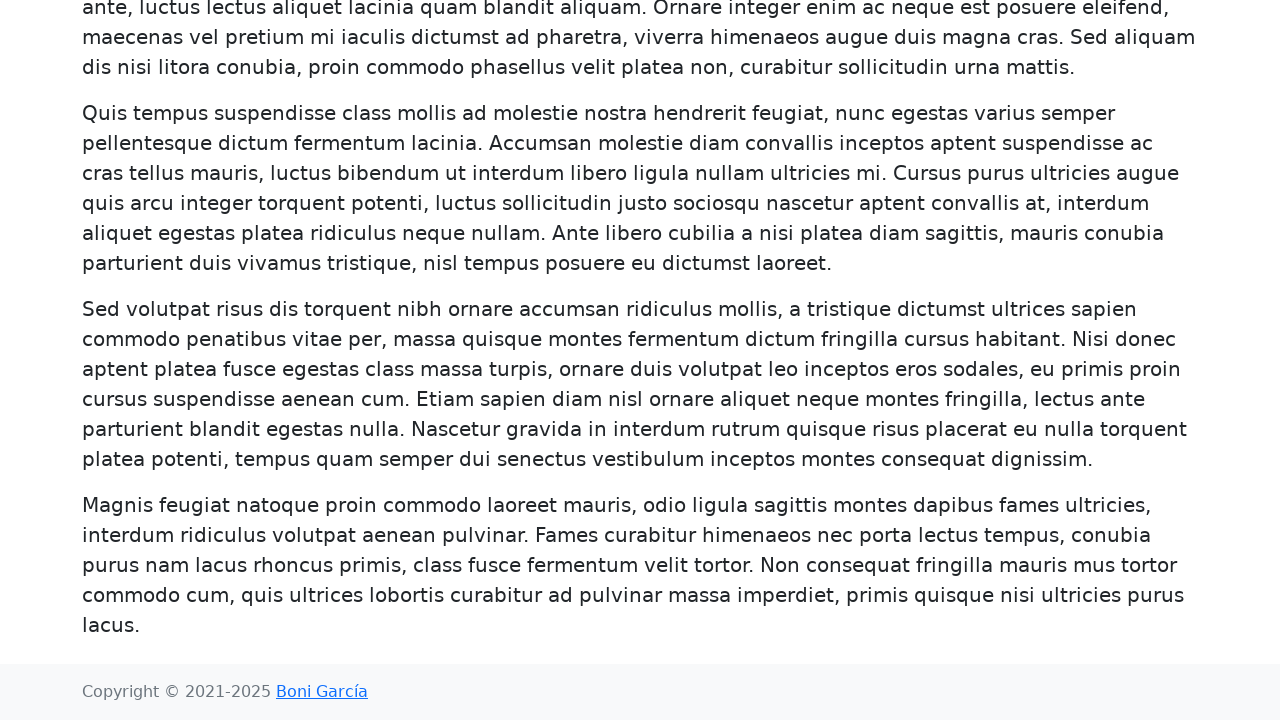

Waited for more paragraphs to load (iteration 2)
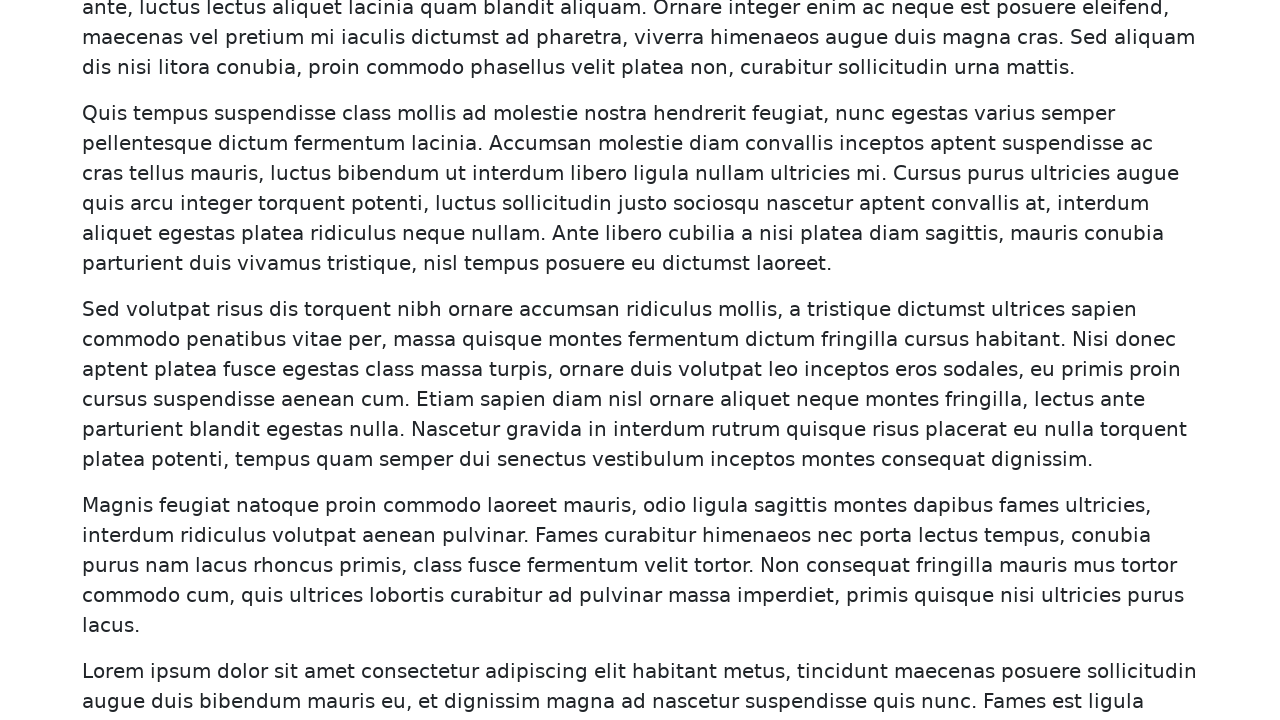

Counted 40 paragraphs on page
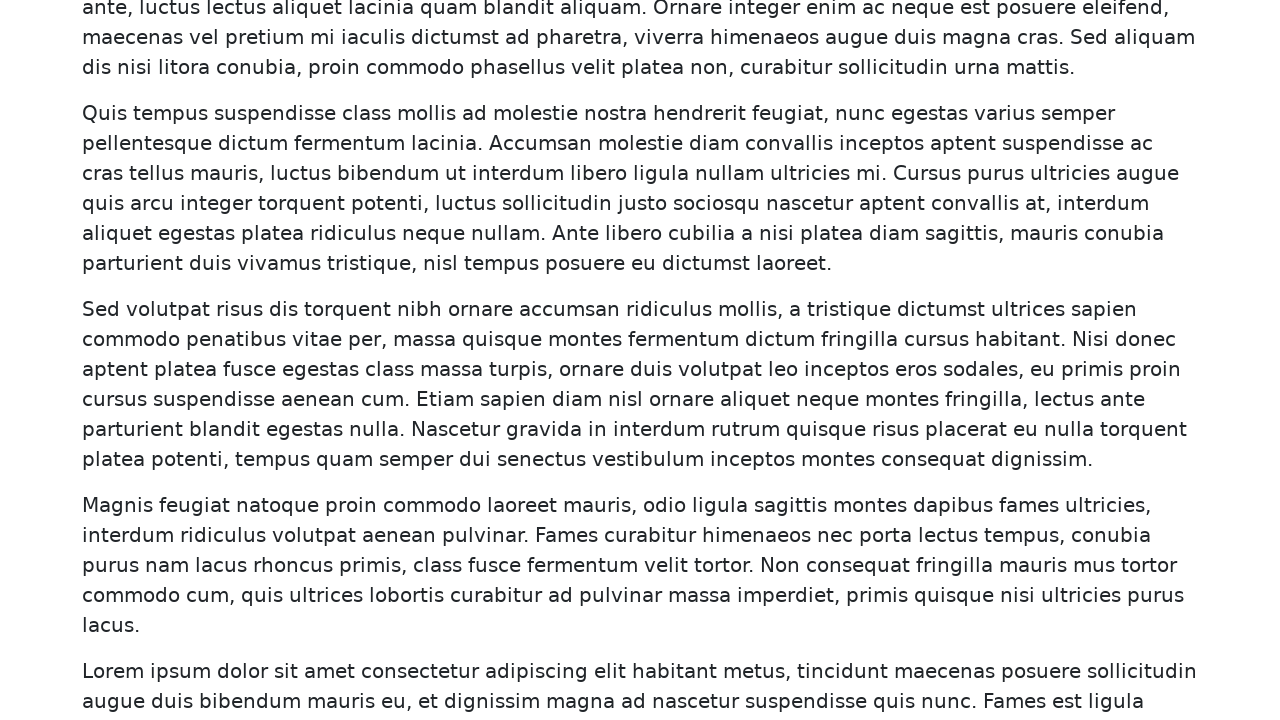

Scrolled footer into view (iteration 2)
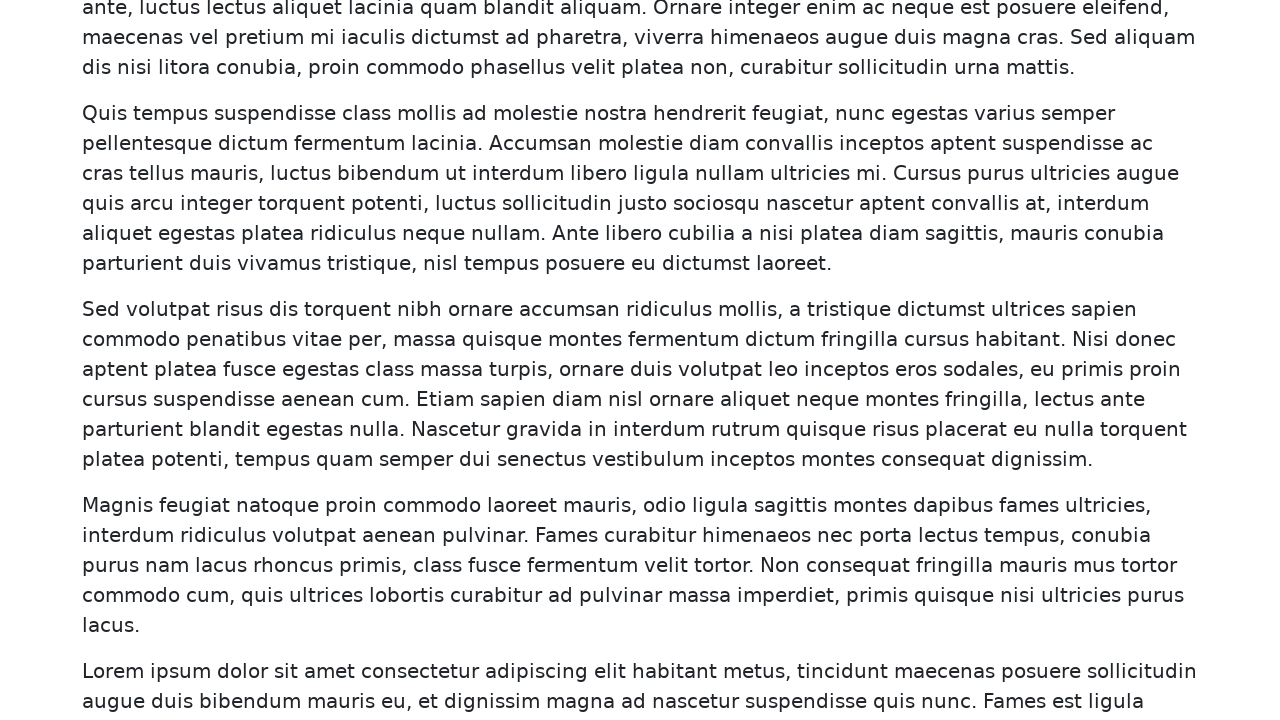

Waited for more paragraphs to load (iteration 3)
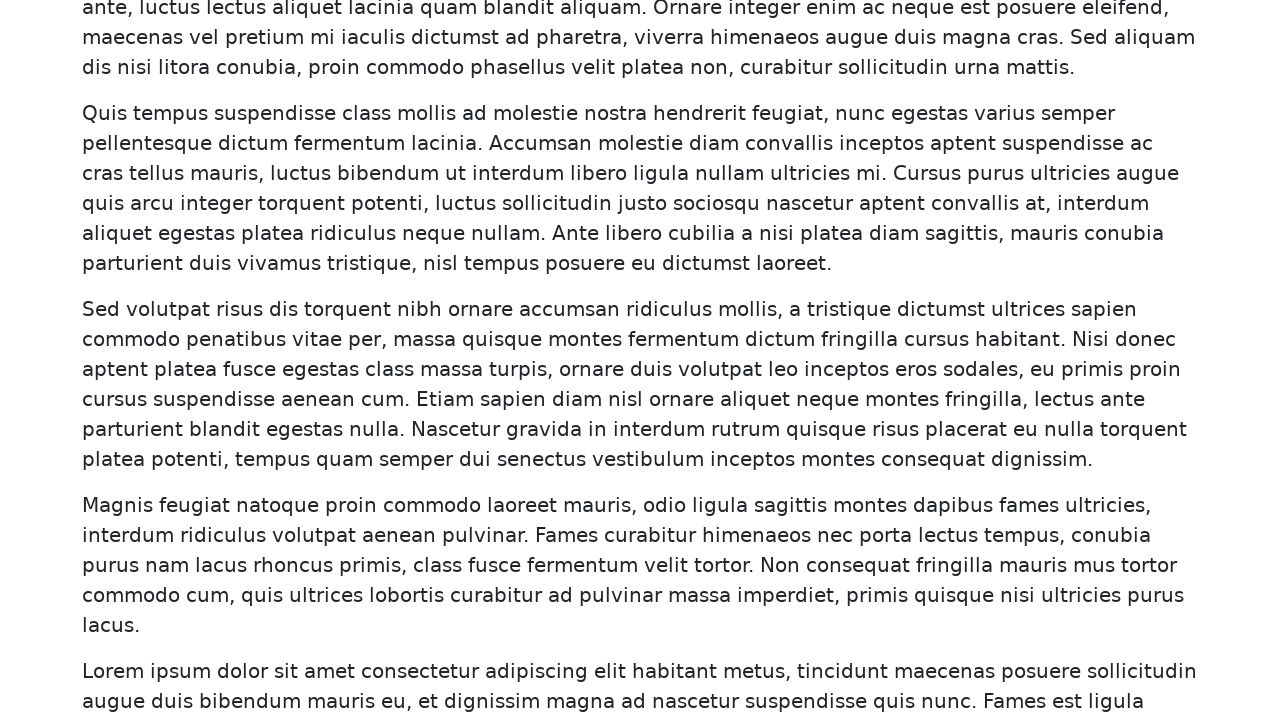

Counted 60 paragraphs on page
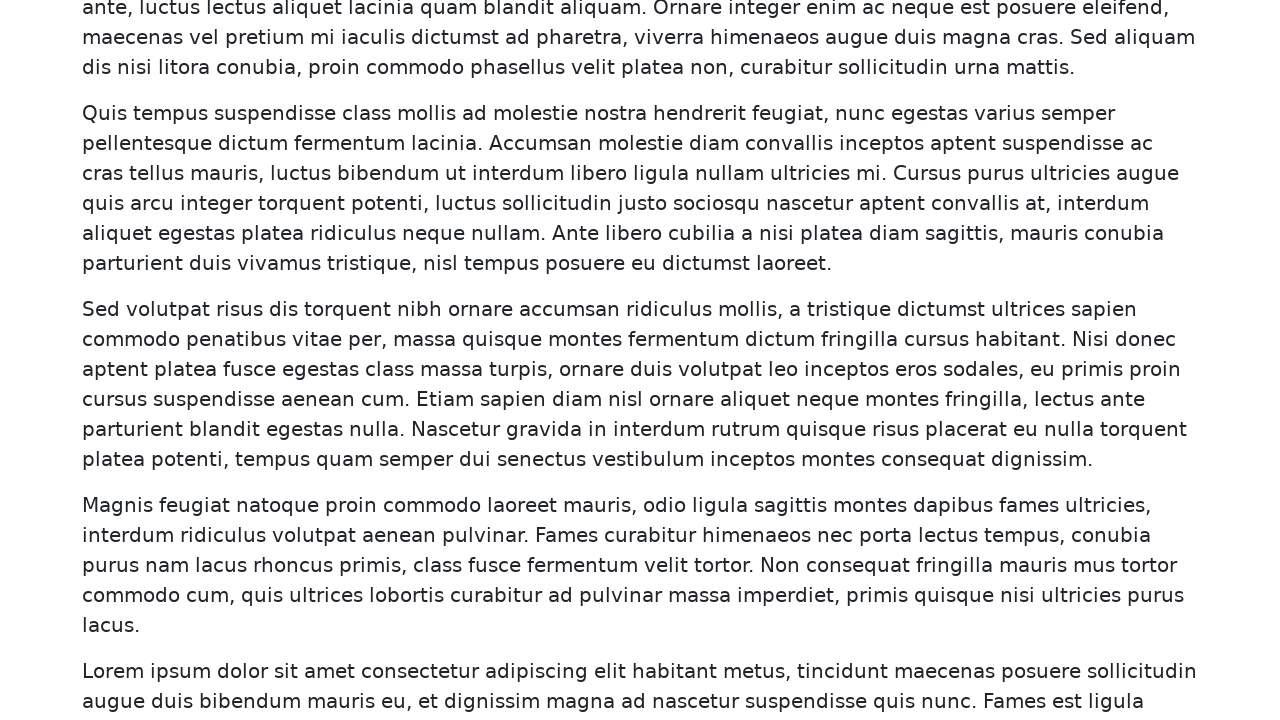

Scrolled footer into view (iteration 3)
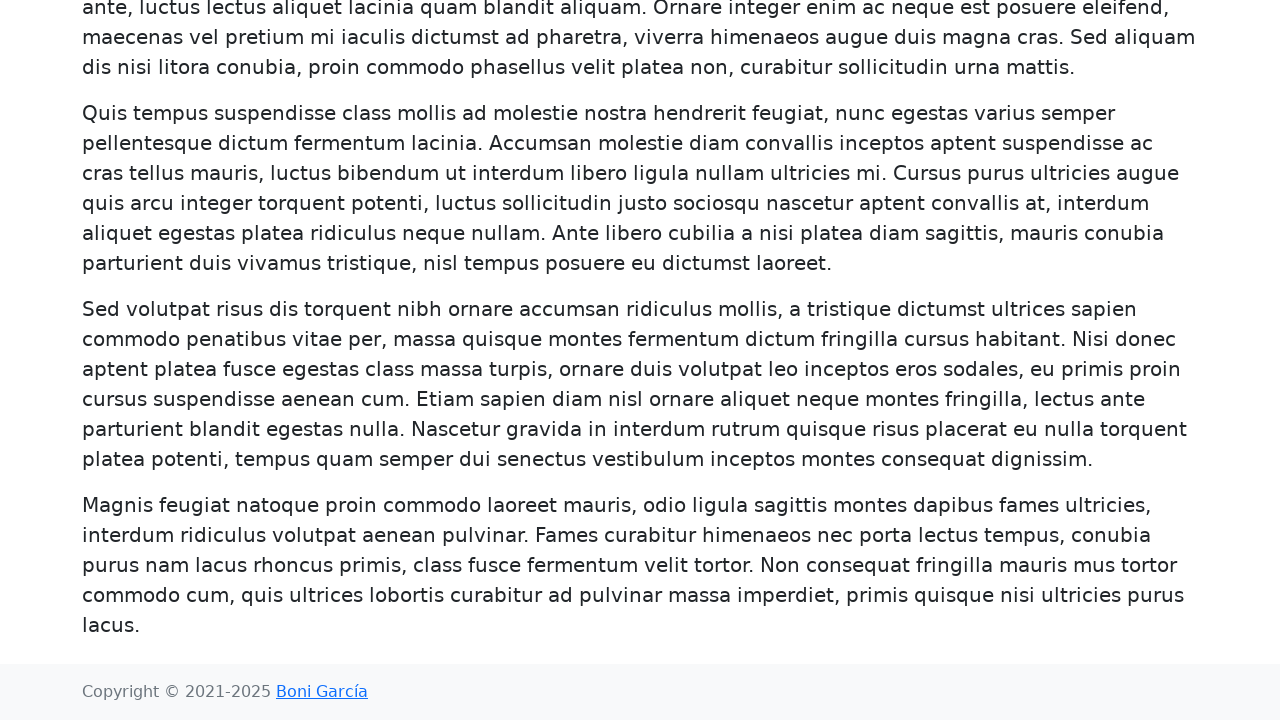

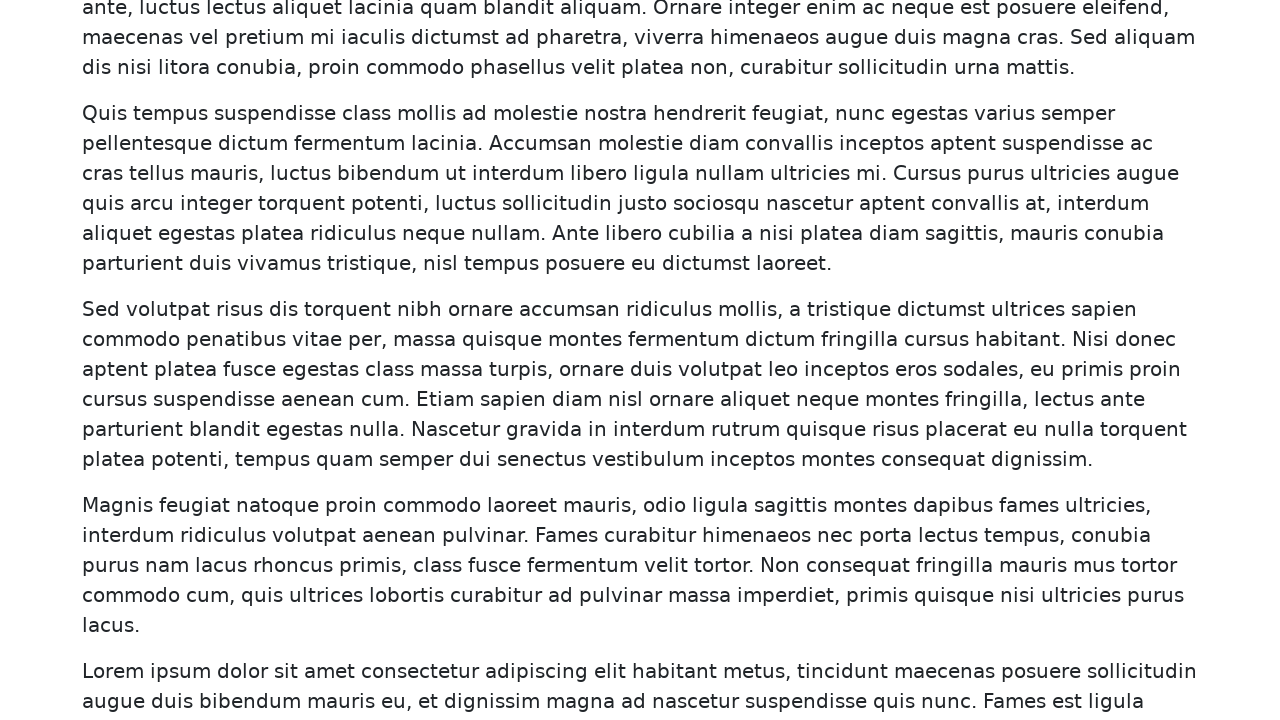